Navigates to Gmail homepage and verifies the page loads by retrieving the page title

Starting URL: http://www.gmail.com

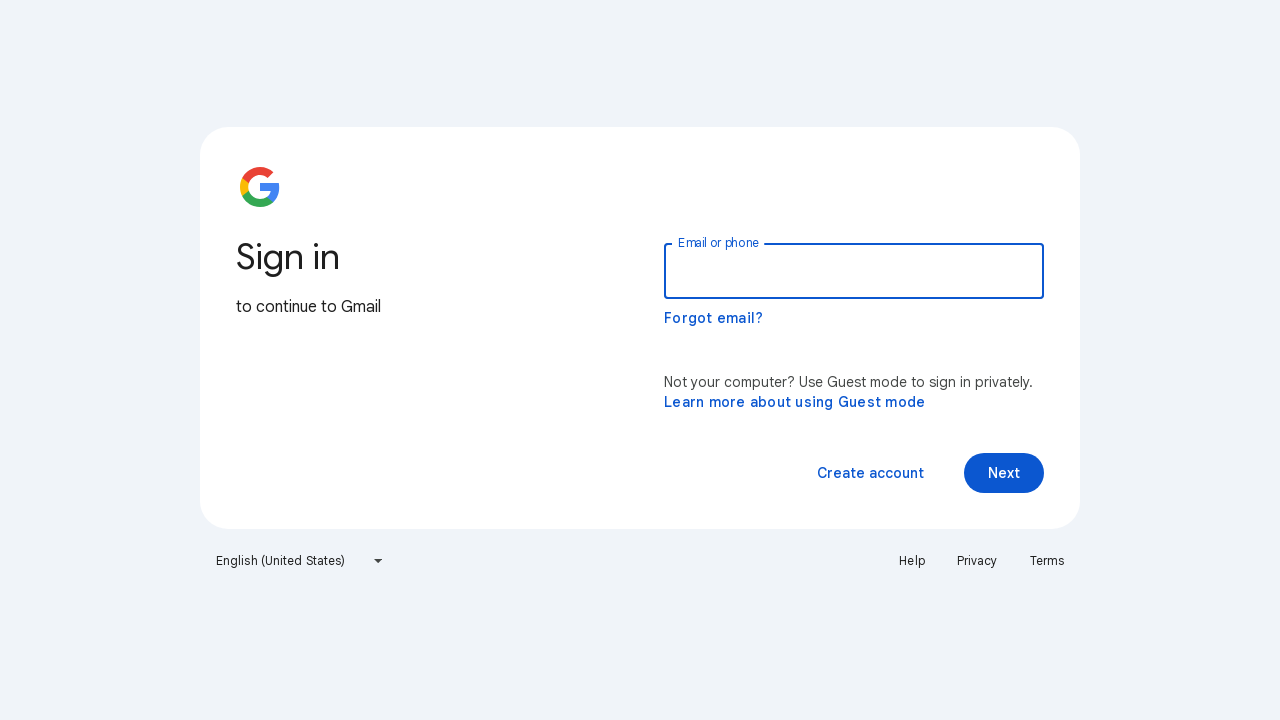

Navigated to Gmail homepage
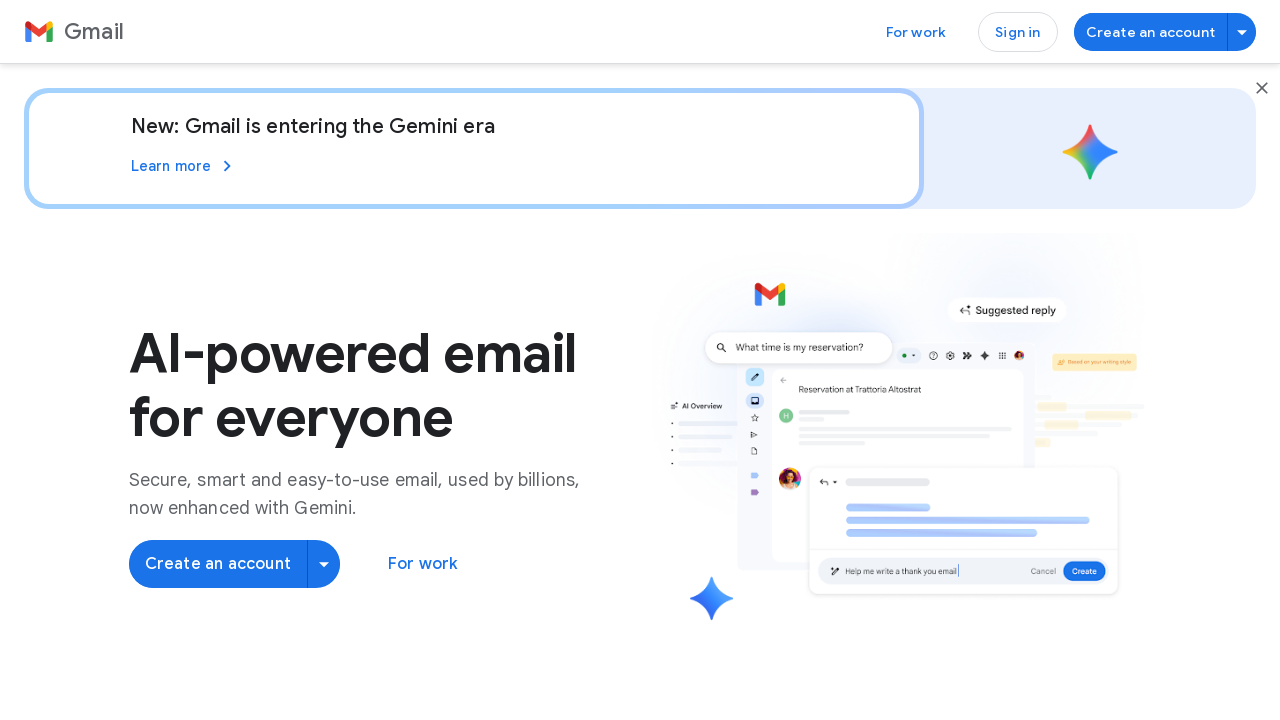

Retrieved page title to verify Gmail homepage loaded
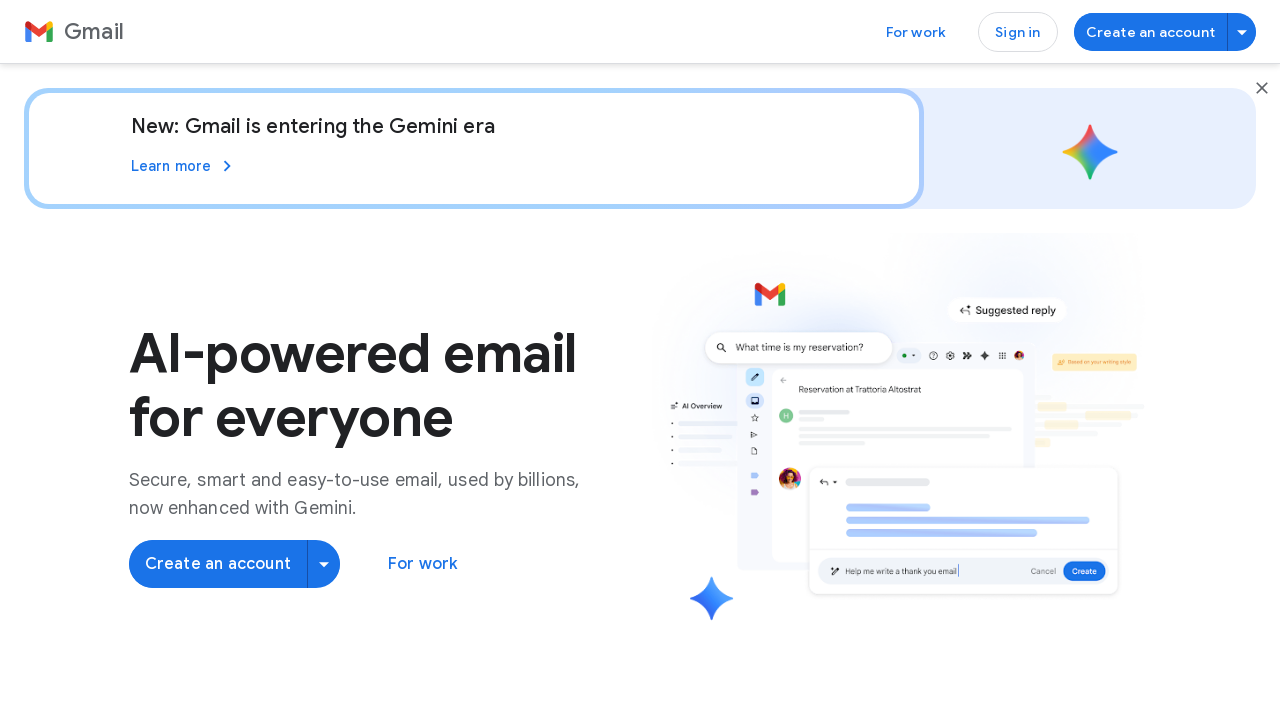

Printed page title
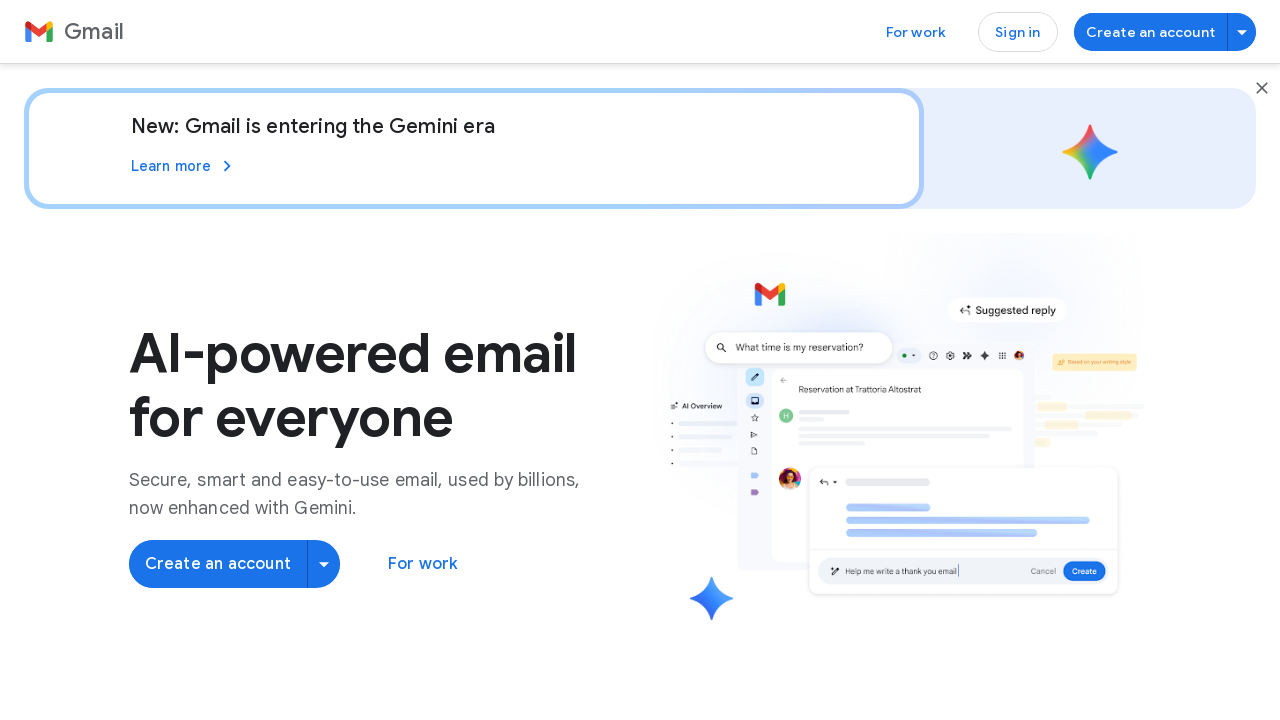

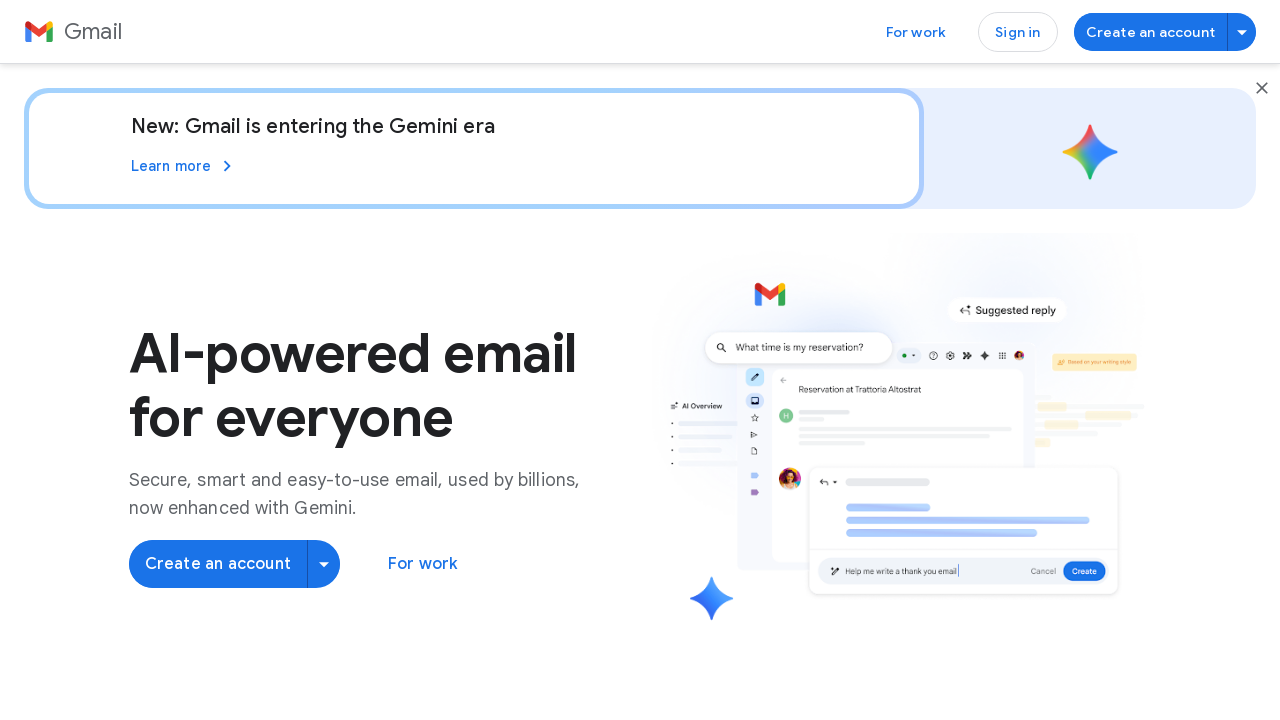